Tests the add/remove elements functionality by clicking the "Add Element" button to create a delete button, then clicking the delete button to remove it, and verifying the element is no longer displayed.

Starting URL: https://practice.cydeo.com/add_remove_elements/

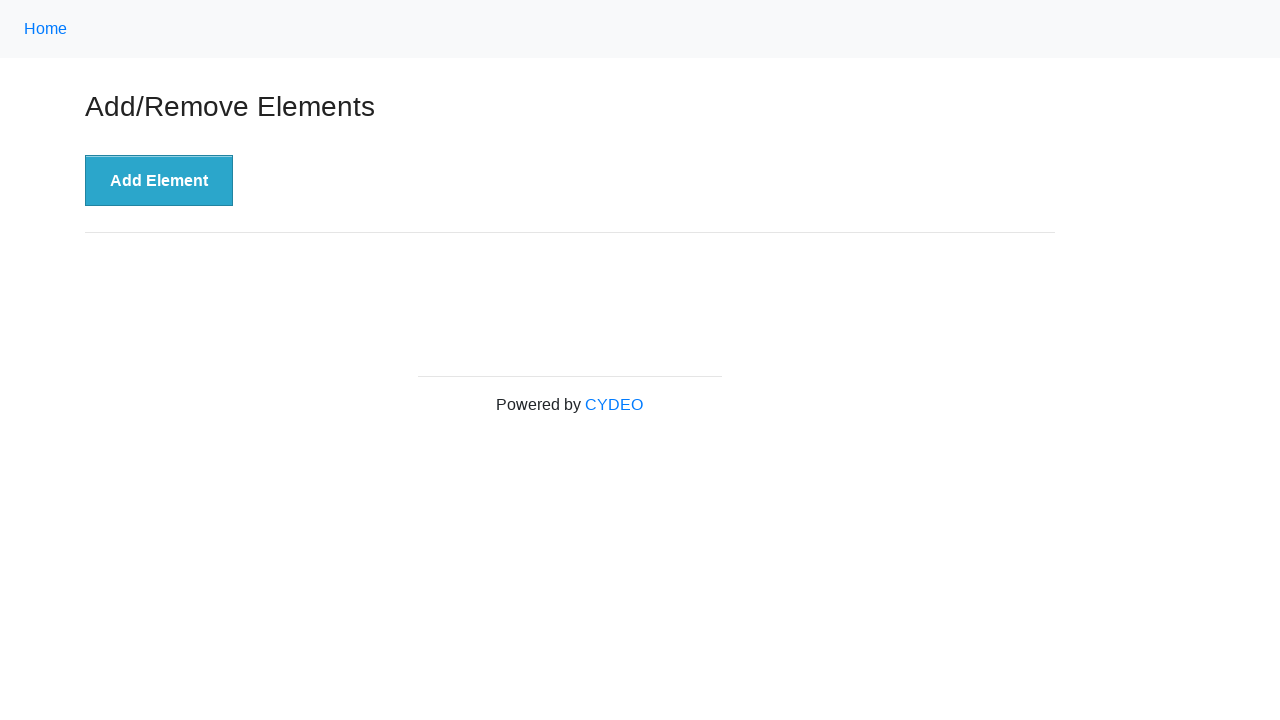

Clicked 'Add Element' button to create a delete button at (159, 181) on xpath=//button[.='Add Element']
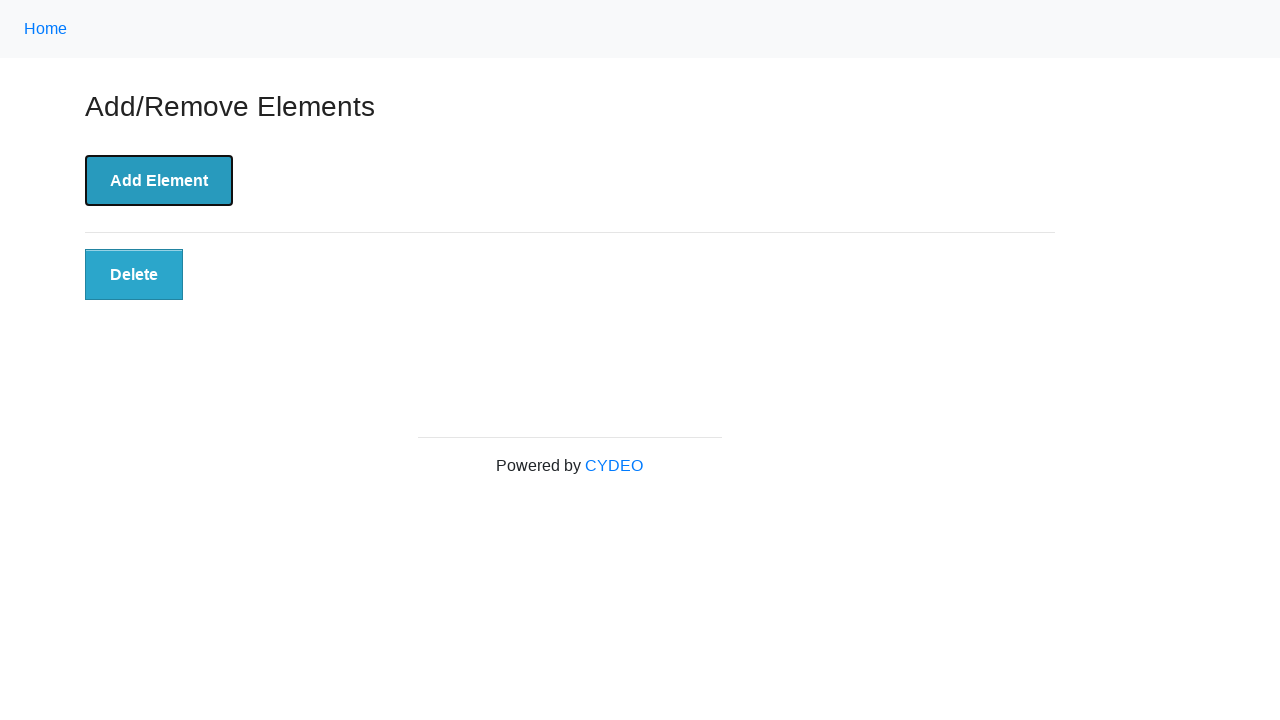

Delete button appeared and is now displayed
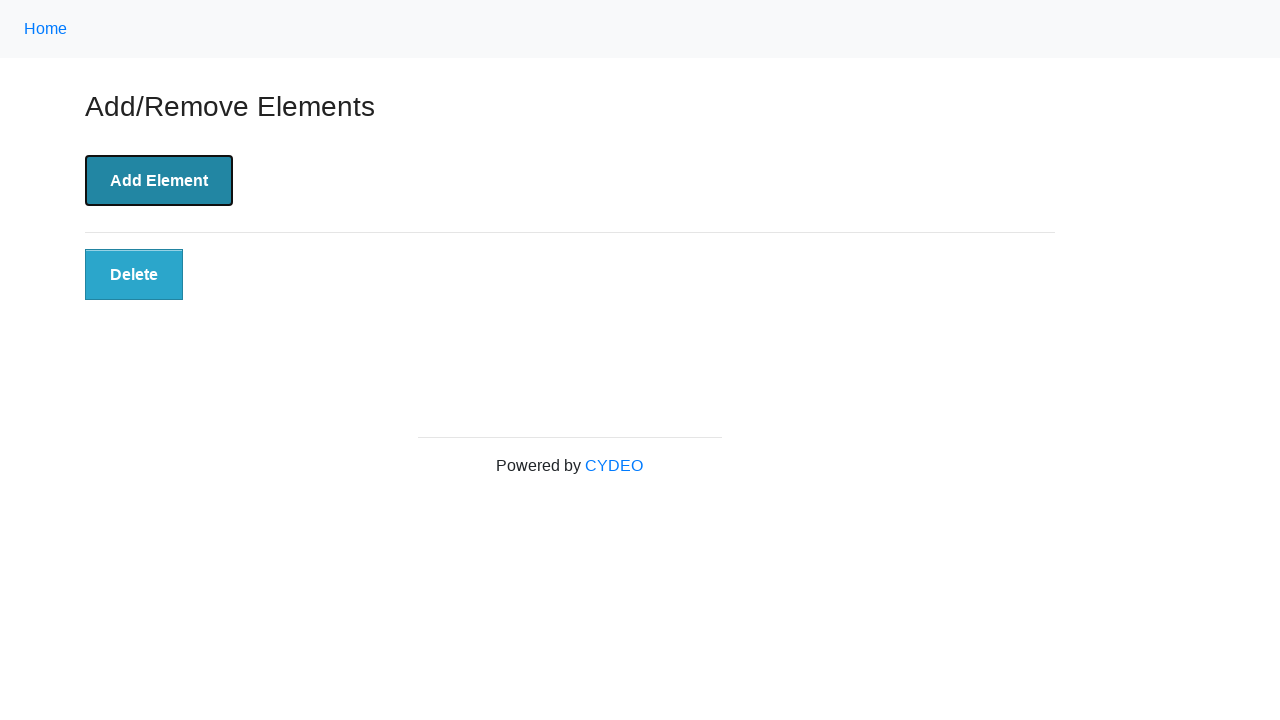

Clicked the Delete button to remove the element at (134, 275) on xpath=//button[@class='added-manually']
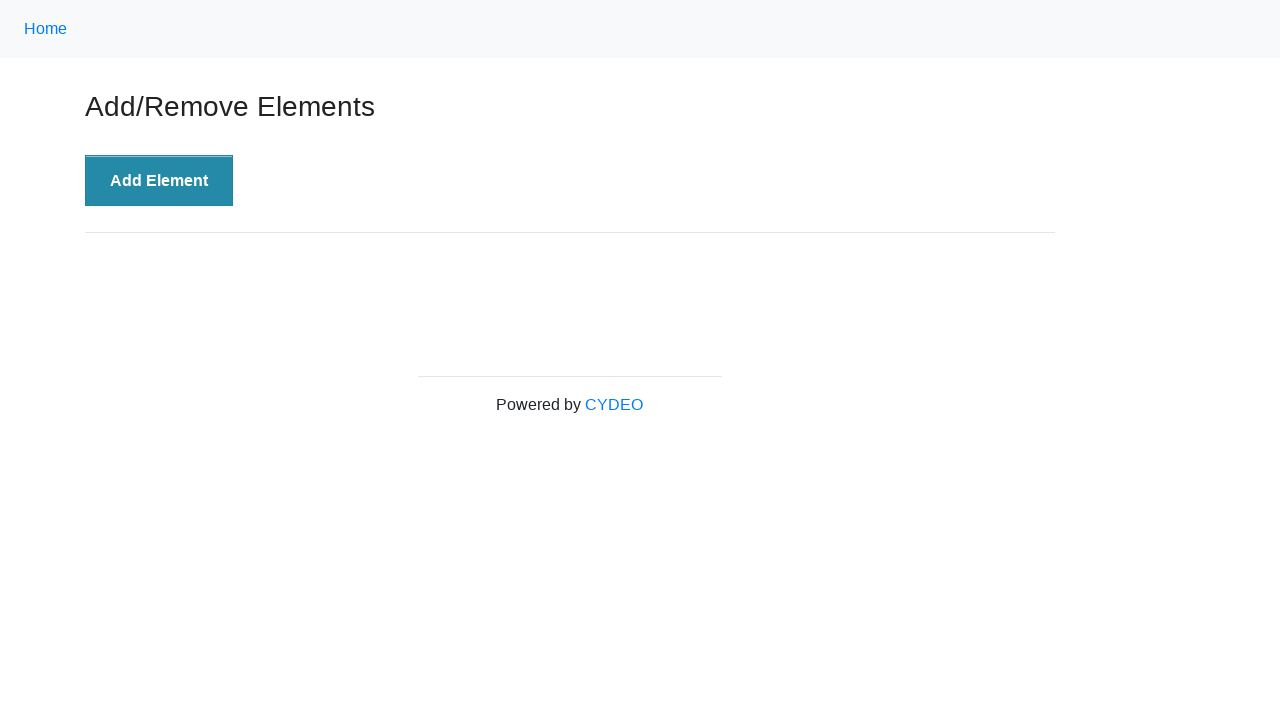

Verified that the Delete button is no longer displayed
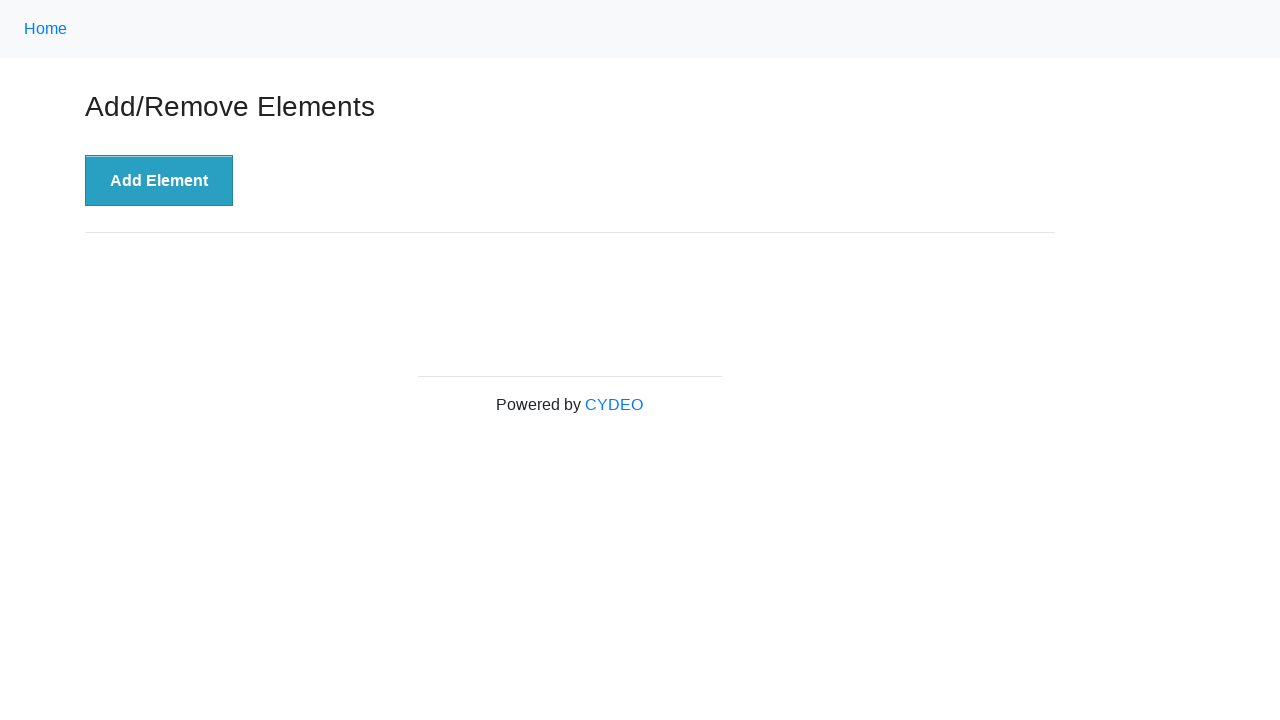

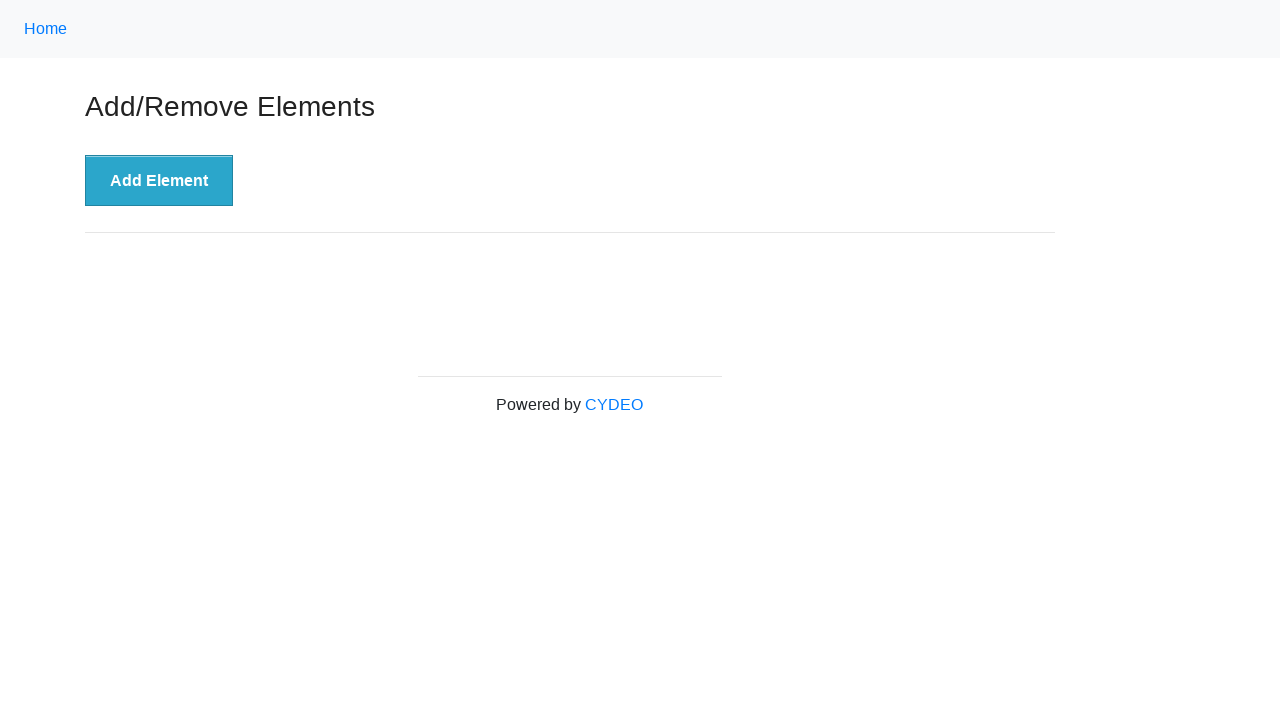